Tests the search functionality on Python.org by entering a search query "pycon" and clicking the submit button to verify search results are returned

Starting URL: https://www.python.org/

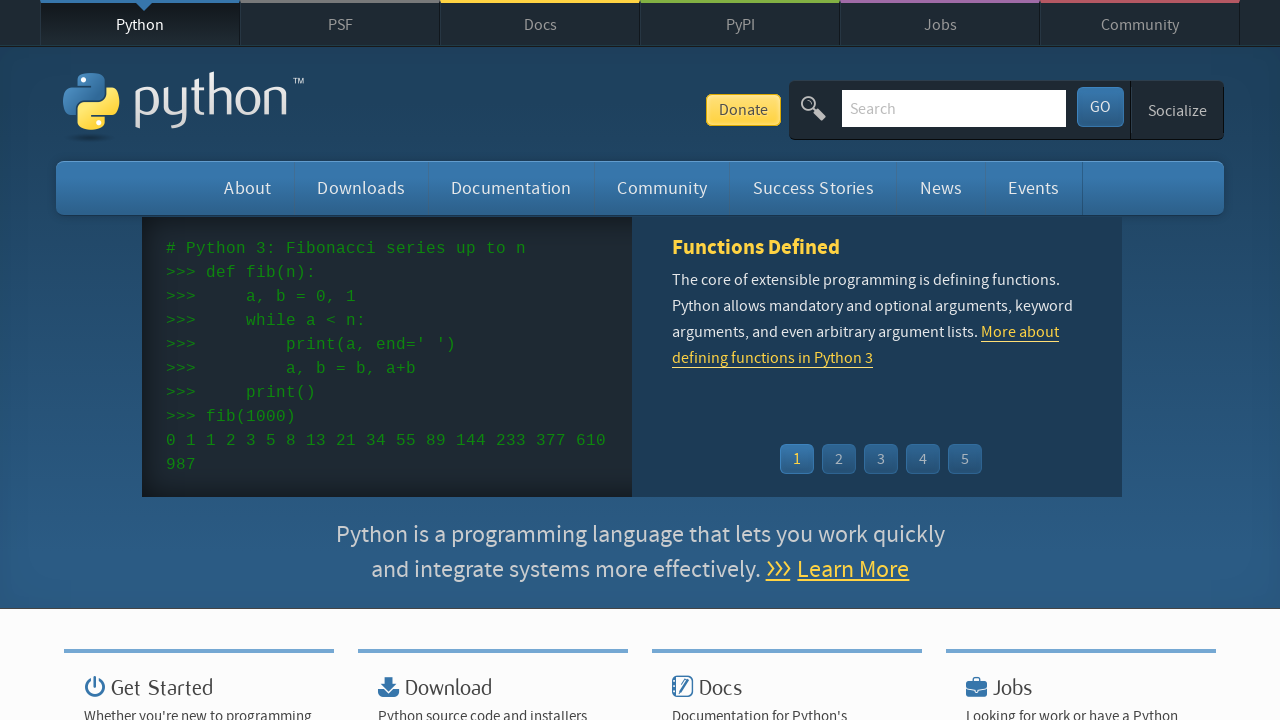

Filled search field with 'pycon' query on #id-search-field
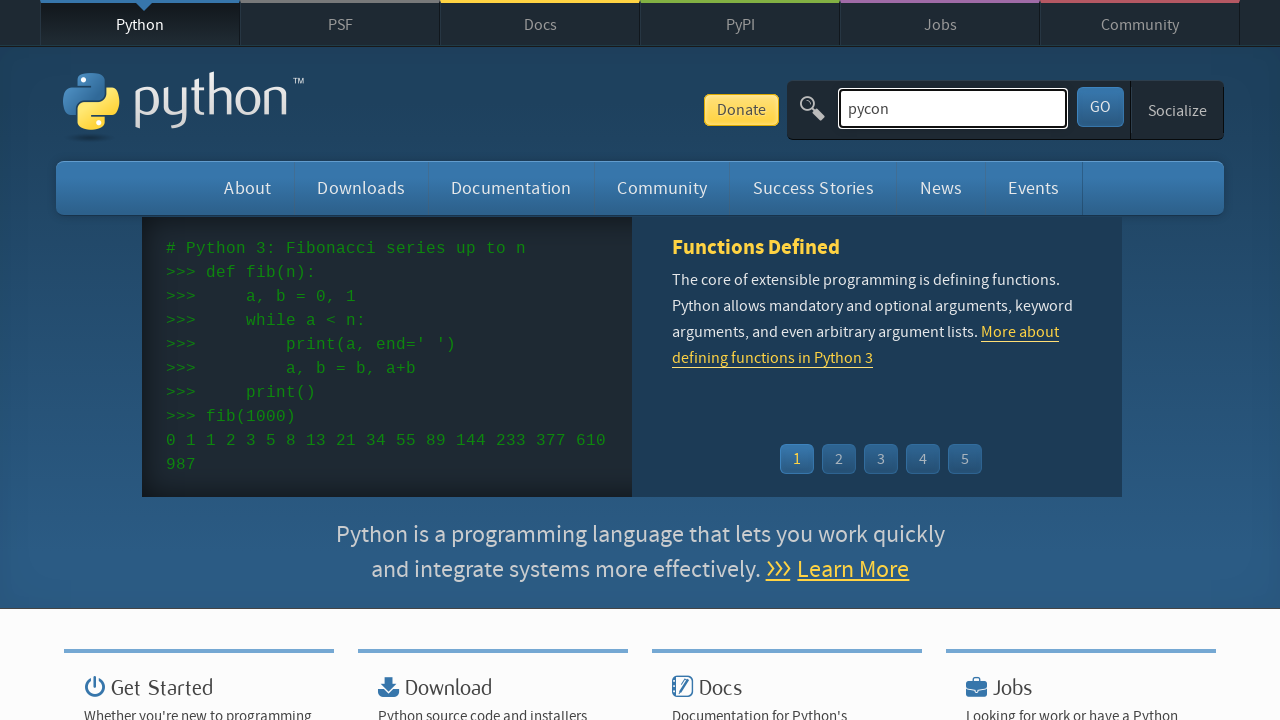

Clicked submit button to search for 'pycon' at (1100, 107) on #submit
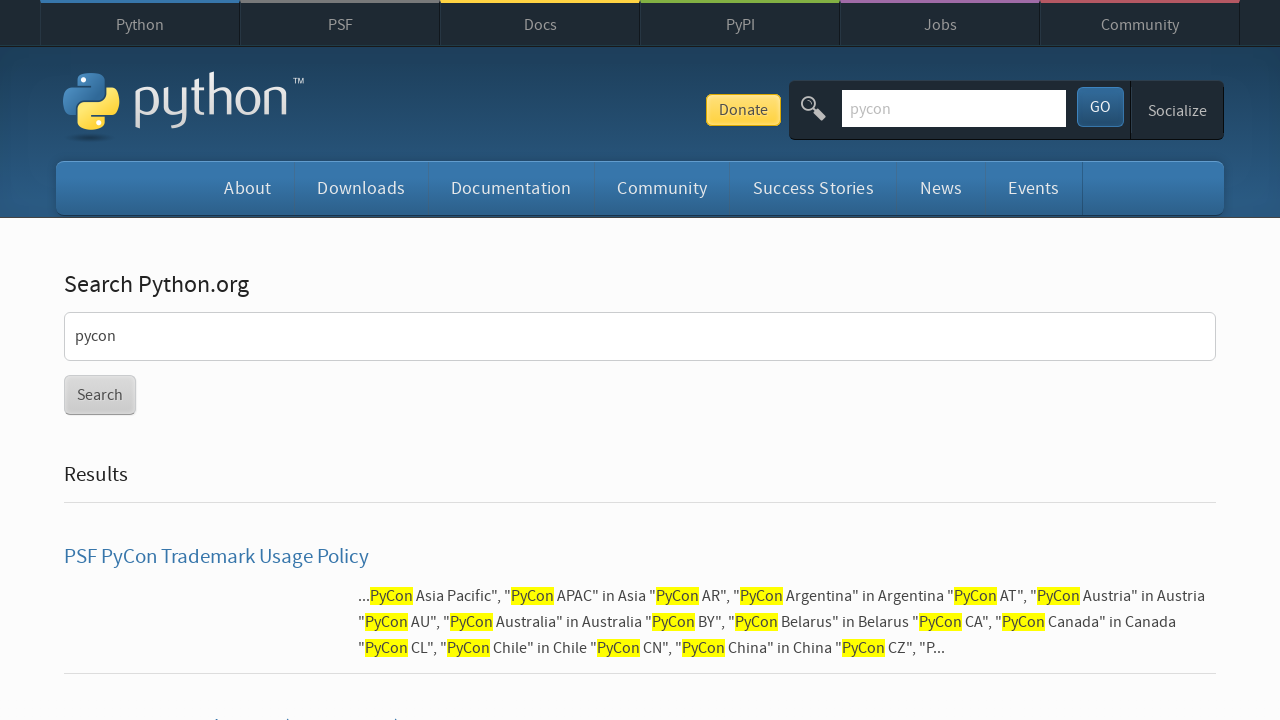

Search results loaded and network idle
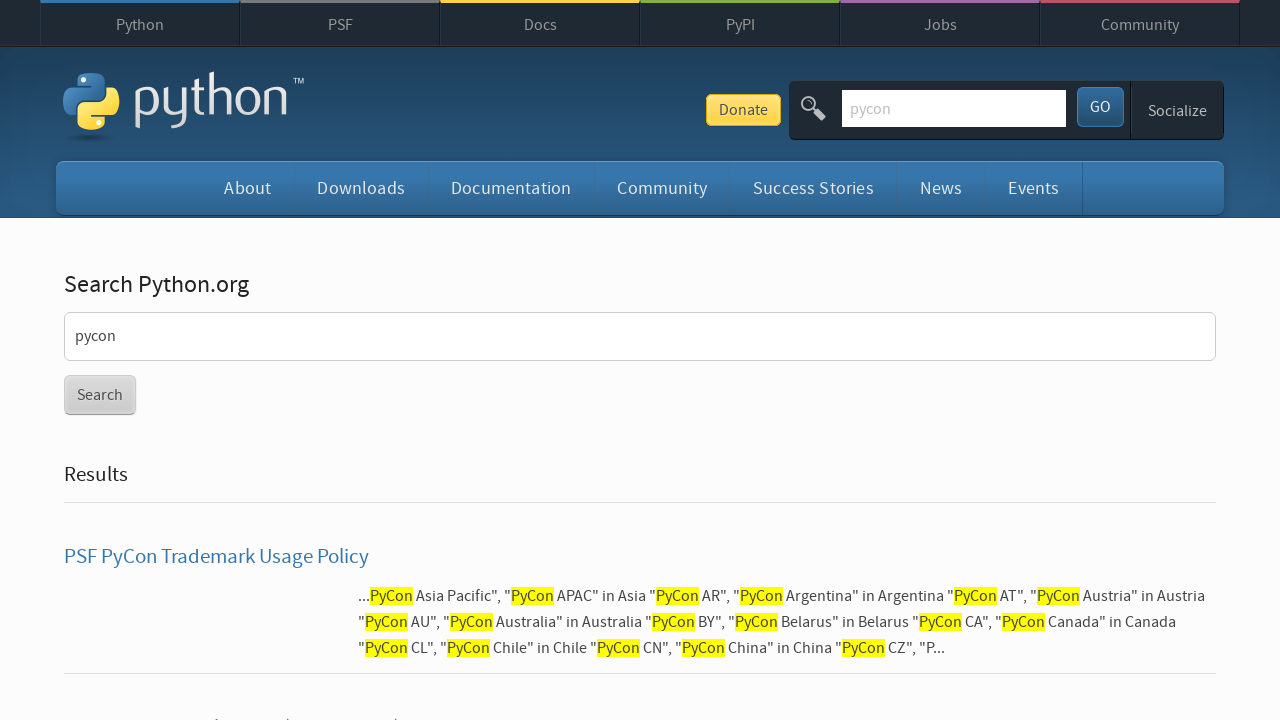

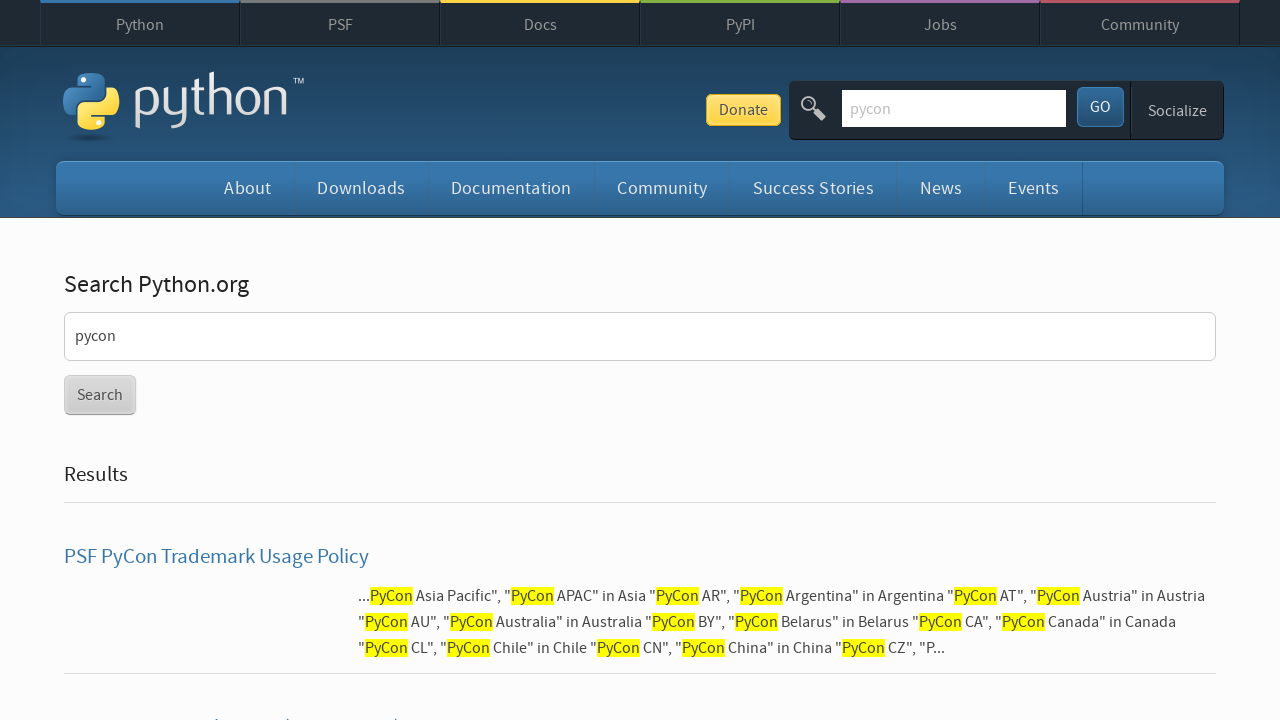